Tests triangle calculator for isosceles triangle with sides 6, 6, 4 and verifies the result

Starting URL: https://testpages.eviltester.com/styled/apps/triangle/triangle001.html

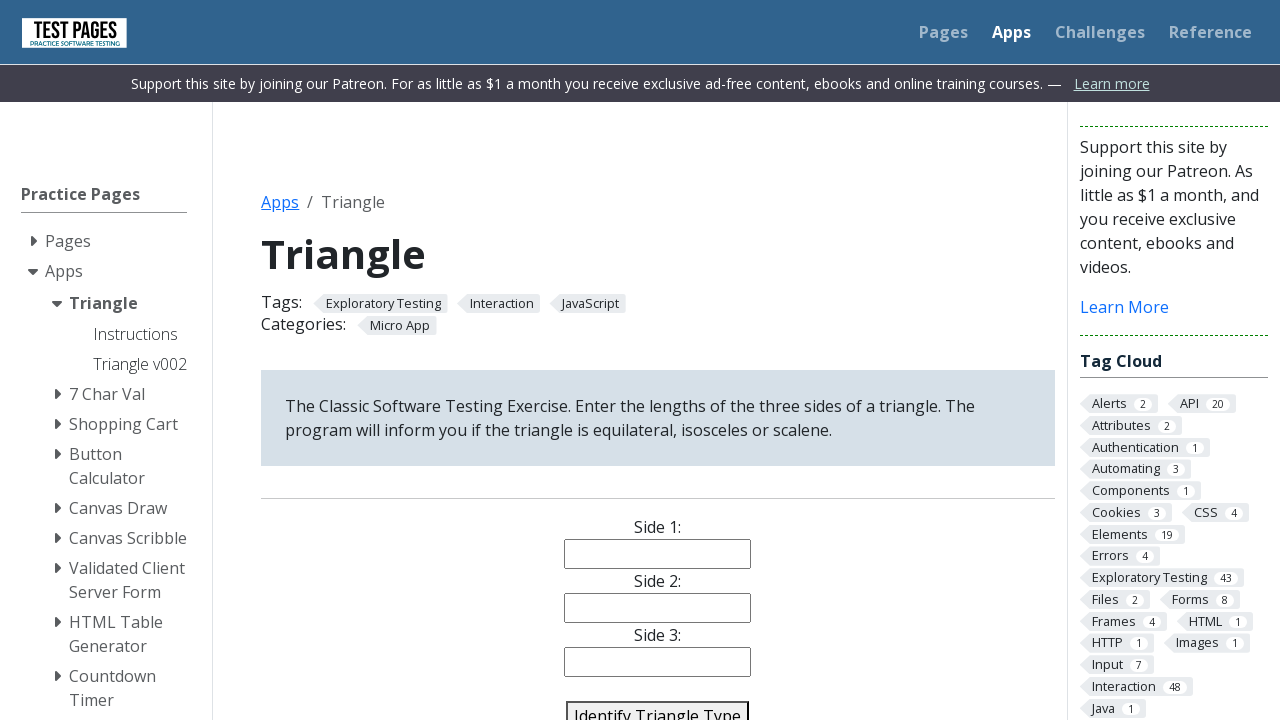

Filled side 1 input field with '6' on input[name='side1']
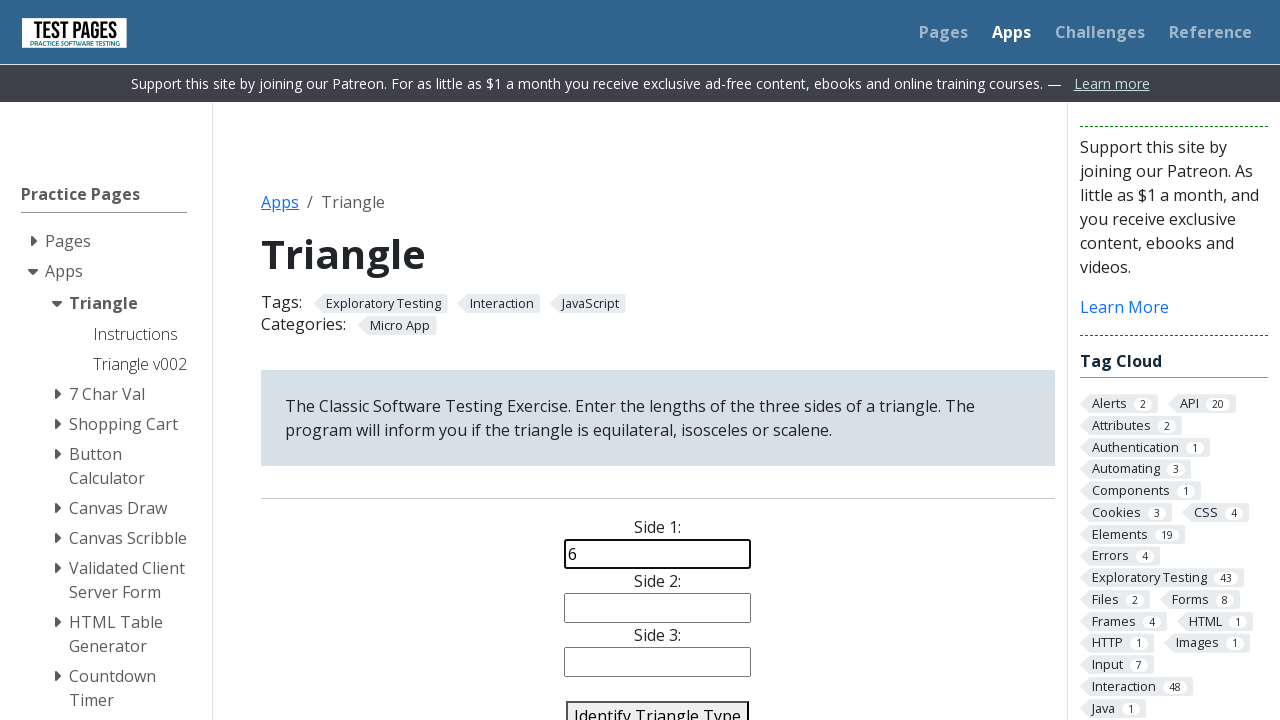

Filled side 2 input field with '6' on input[name='side2']
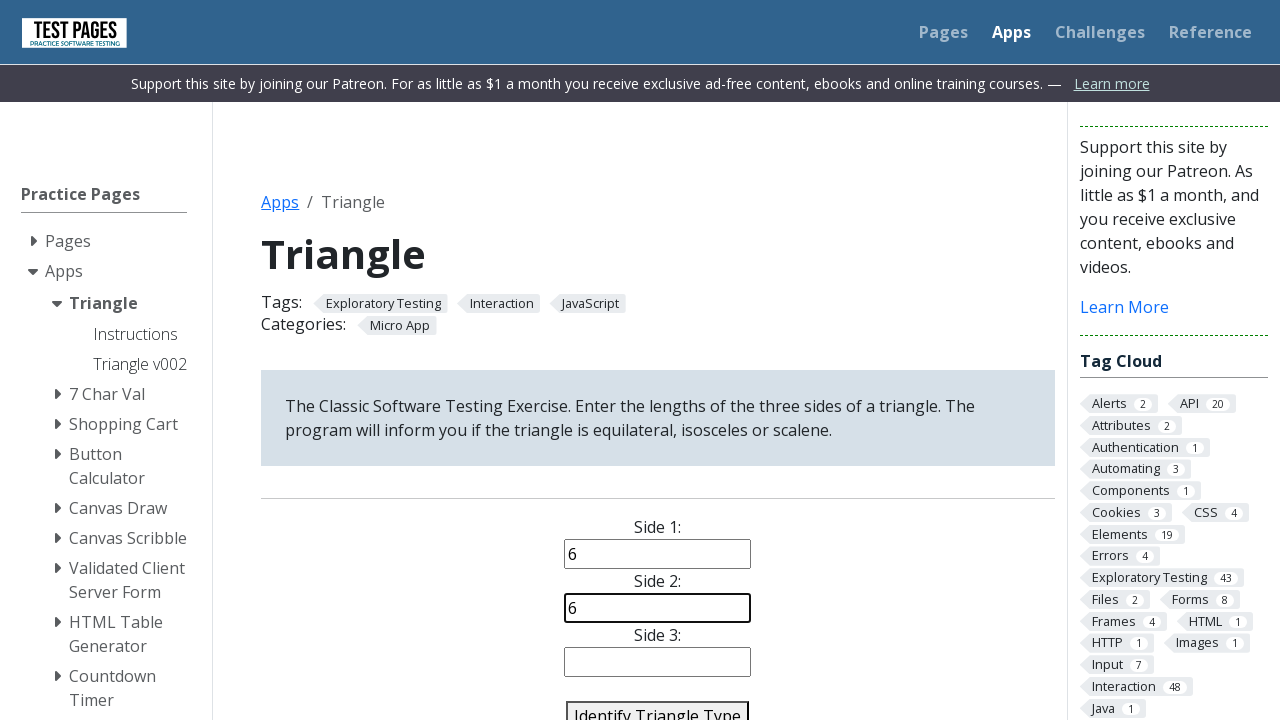

Filled side 3 input field with '4' on input[name='side3']
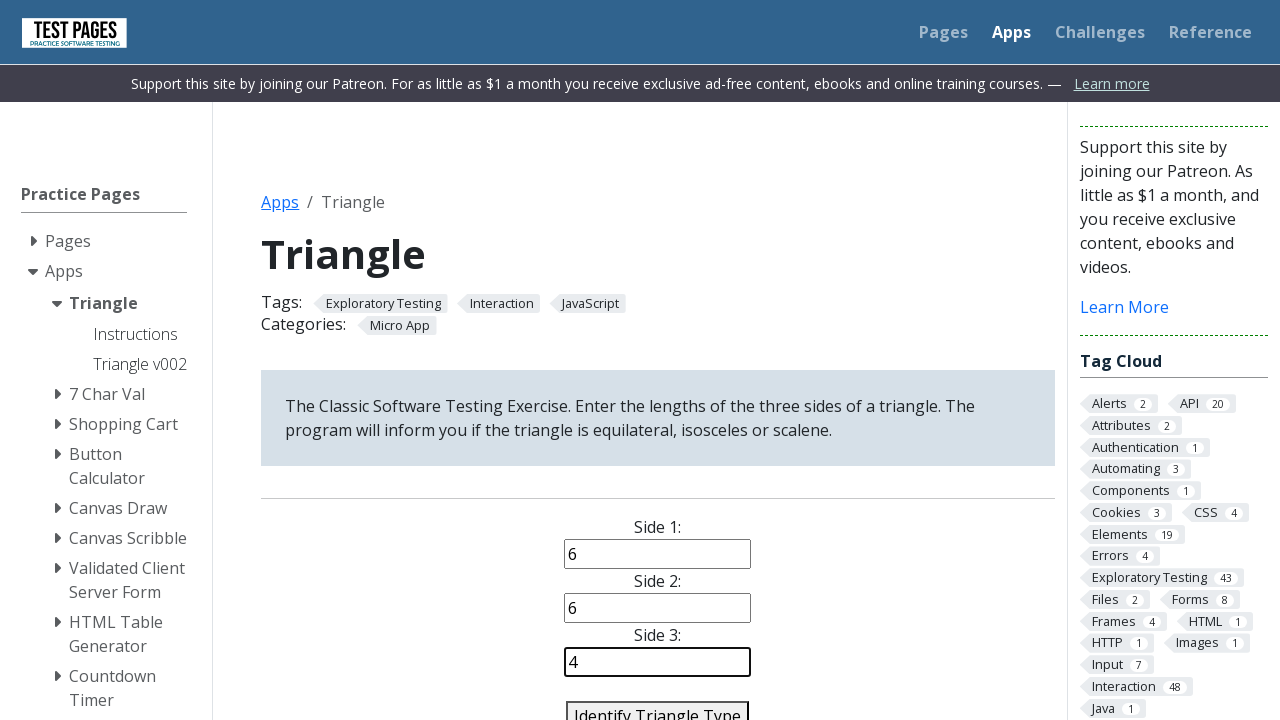

Clicked identify triangle button at (658, 705) on #identify-triangle-action
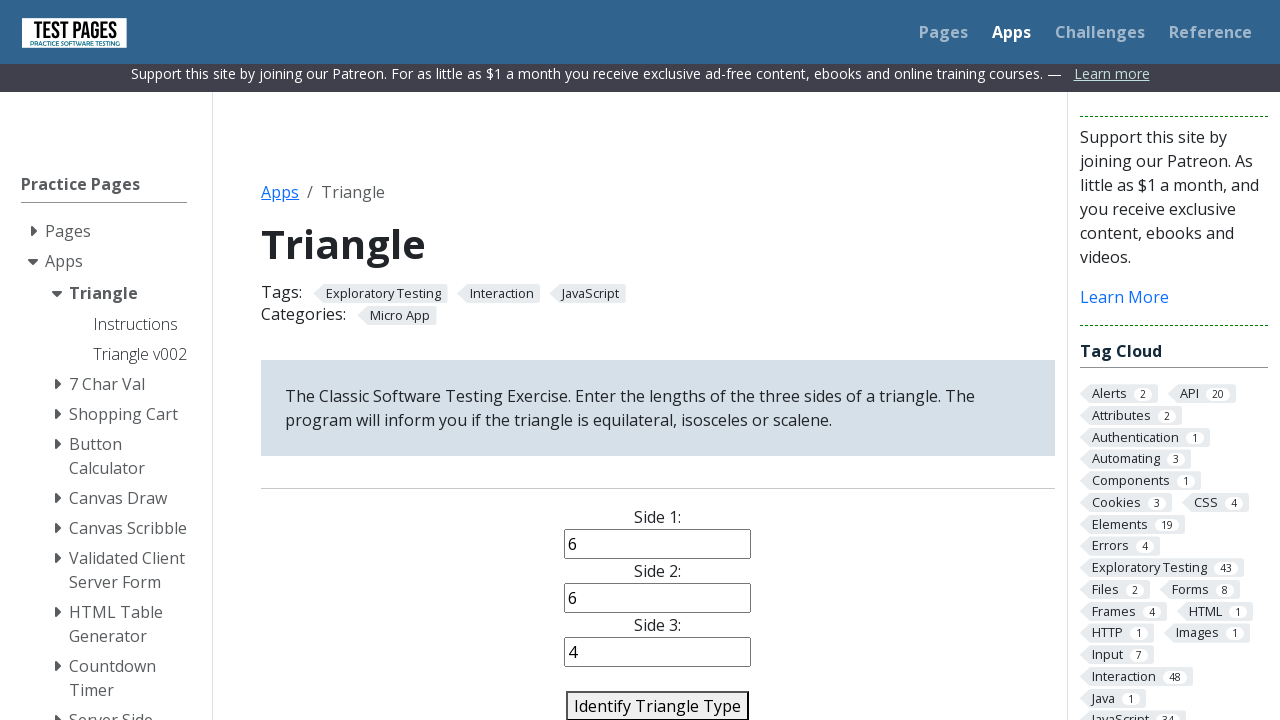

Verified triangle type result shows 'Isosceles'
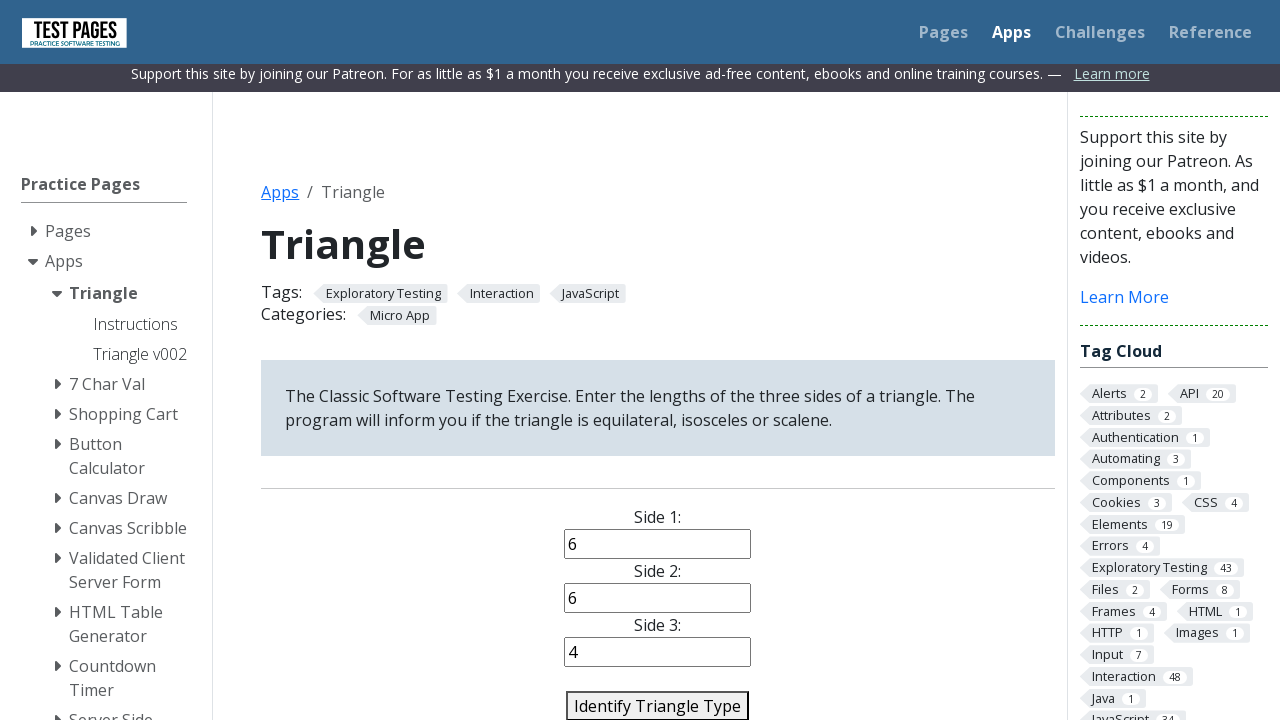

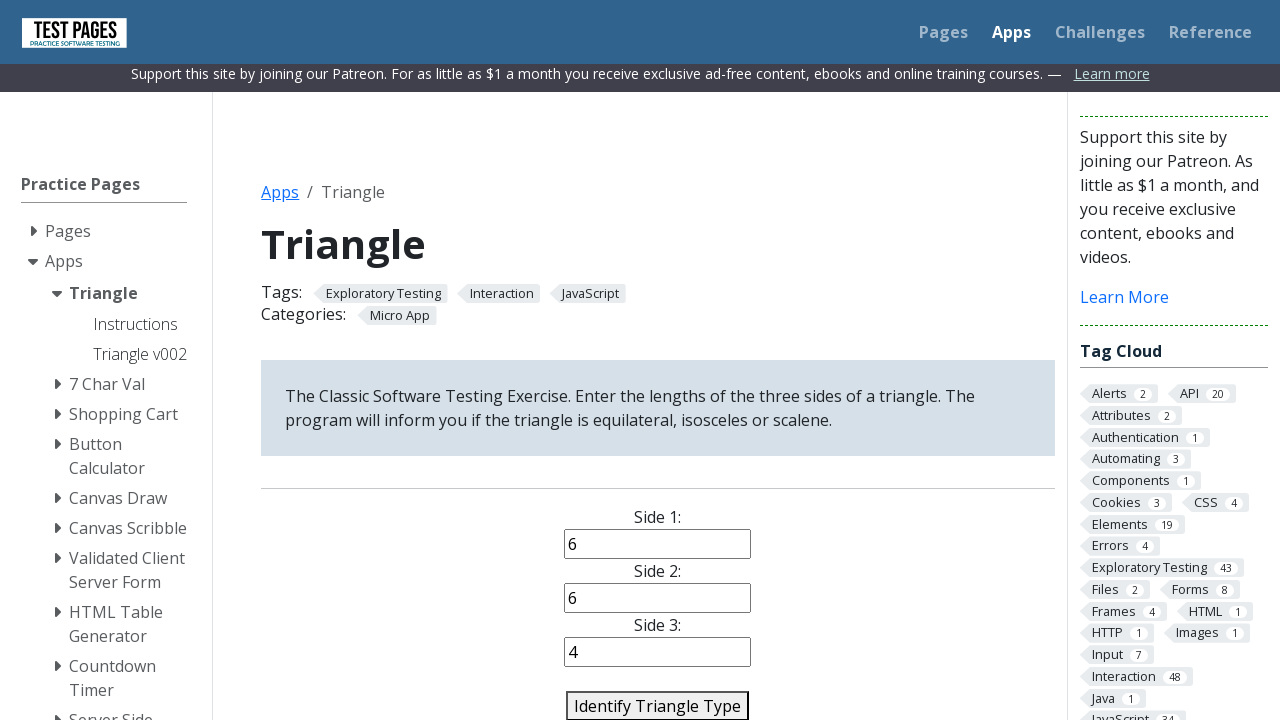